Tests checkbox selection within an iframe

Starting URL: https://seleniumbase.io/demo_page/

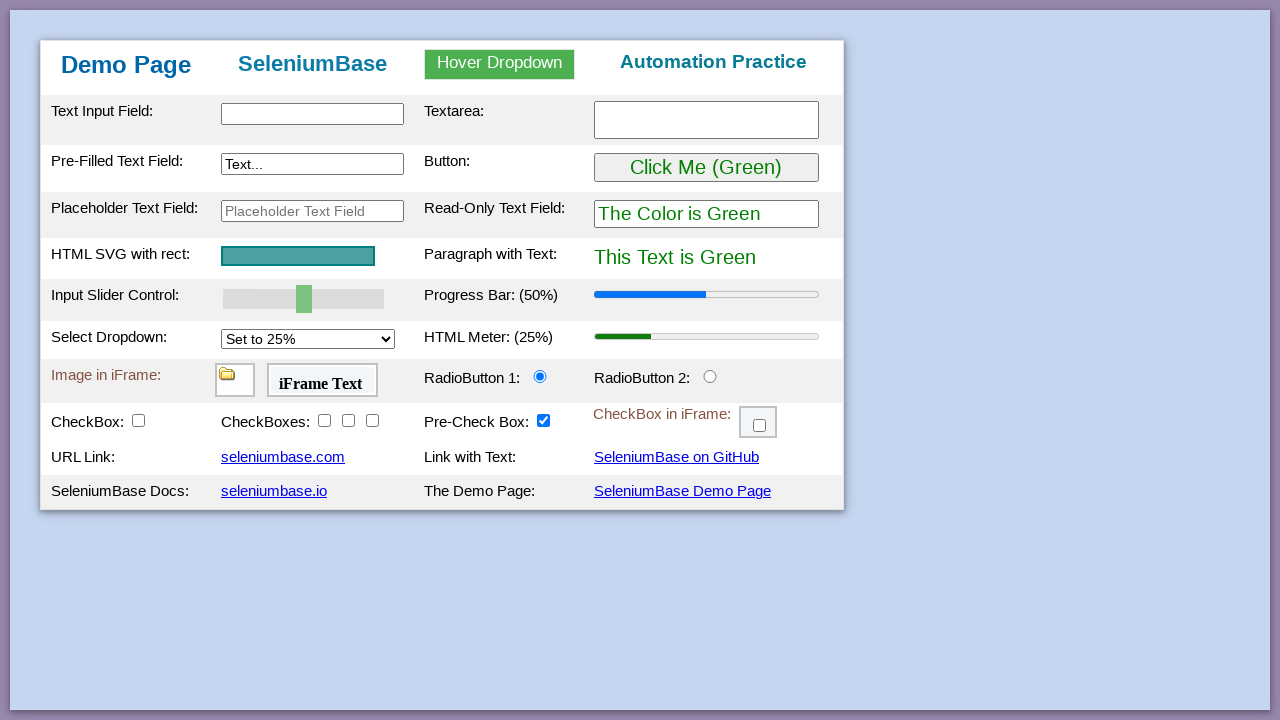

Navigated to https://seleniumbase.io/demo_page/
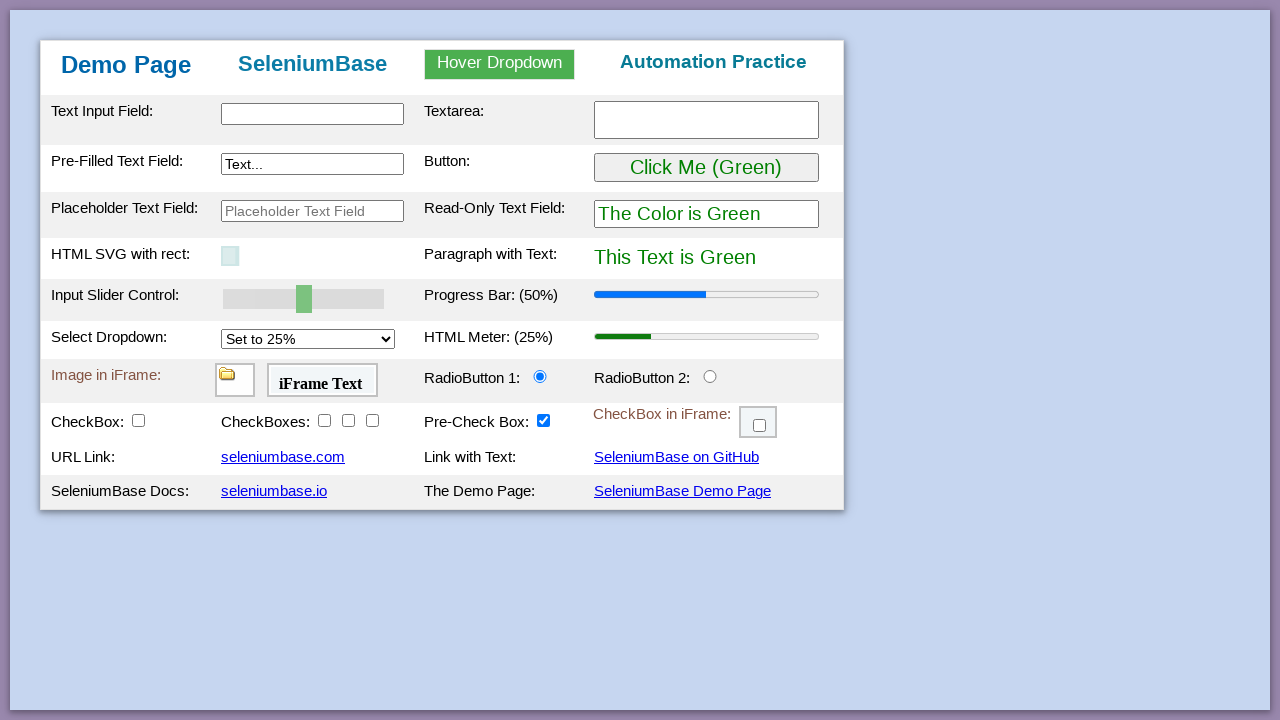

Located iframe with id 'myFrame3'
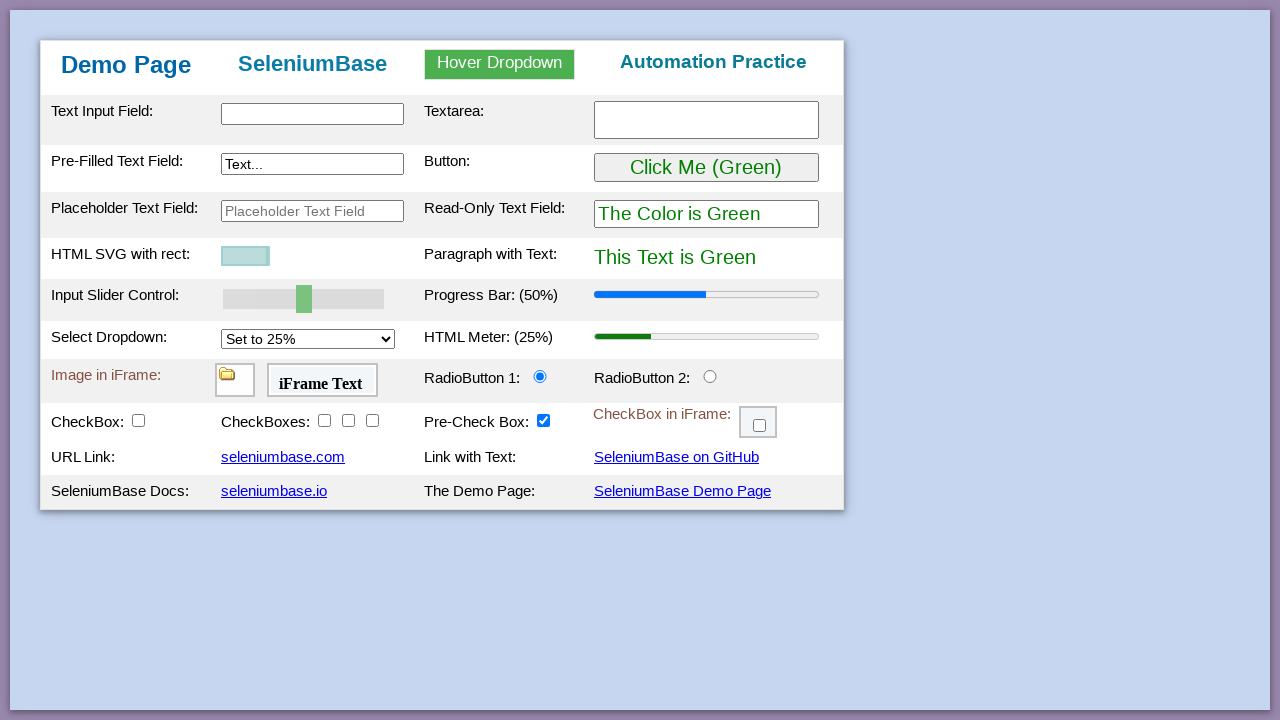

Checked checkbox with id 'checkBox6' within iframe at (760, 426) on #myFrame3 >> internal:control=enter-frame >> #checkBox6
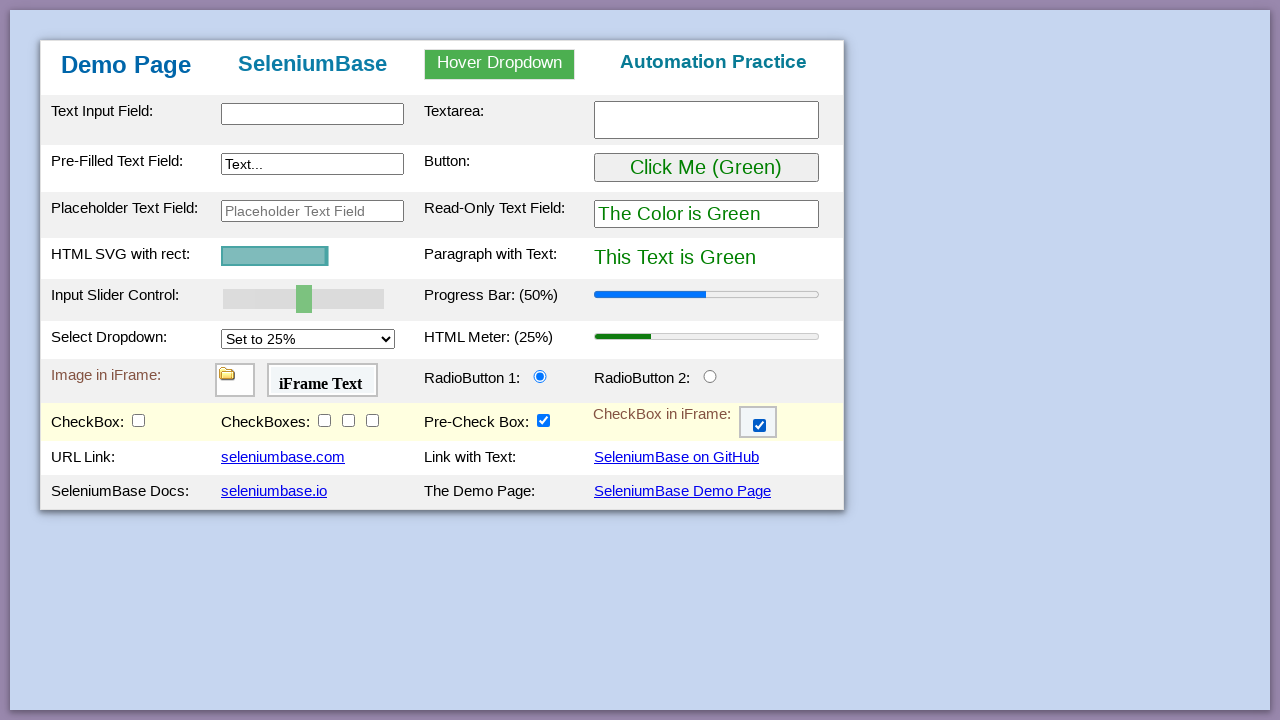

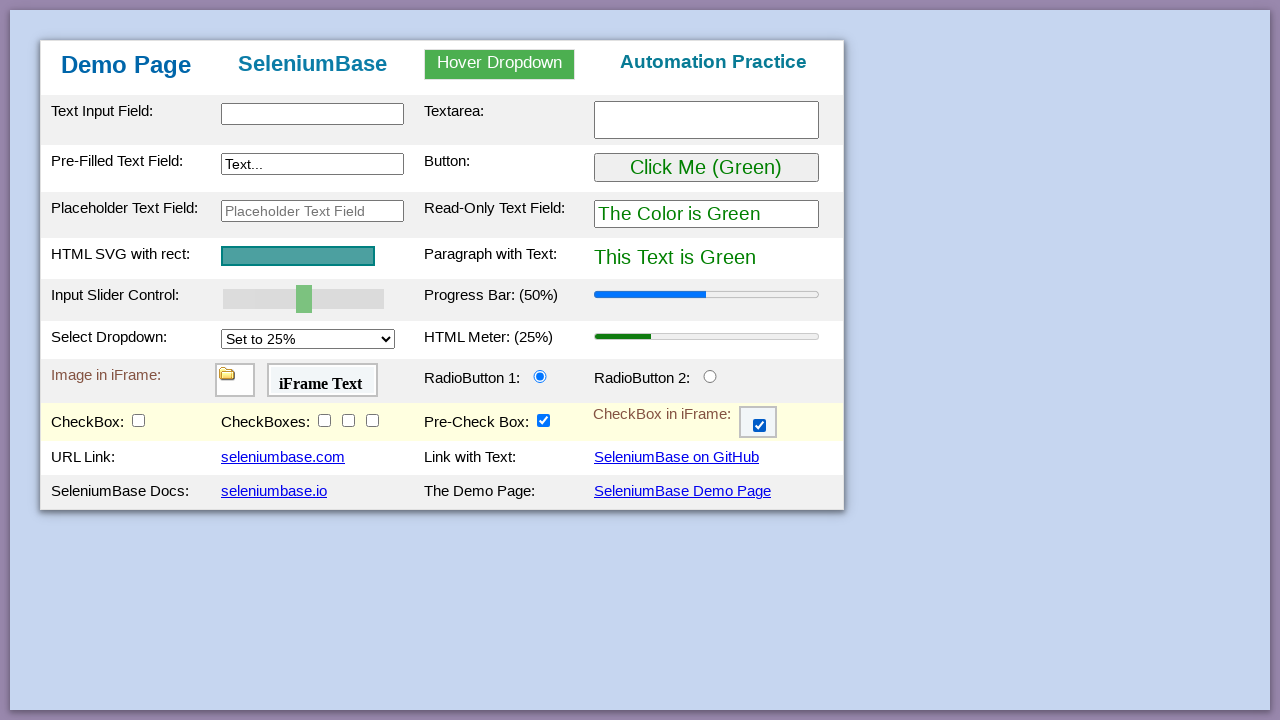